Tests JavaScript alert dialog by clicking a button that triggers an alert and accepting it

Starting URL: https://the-internet.herokuapp.com/javascript_alerts

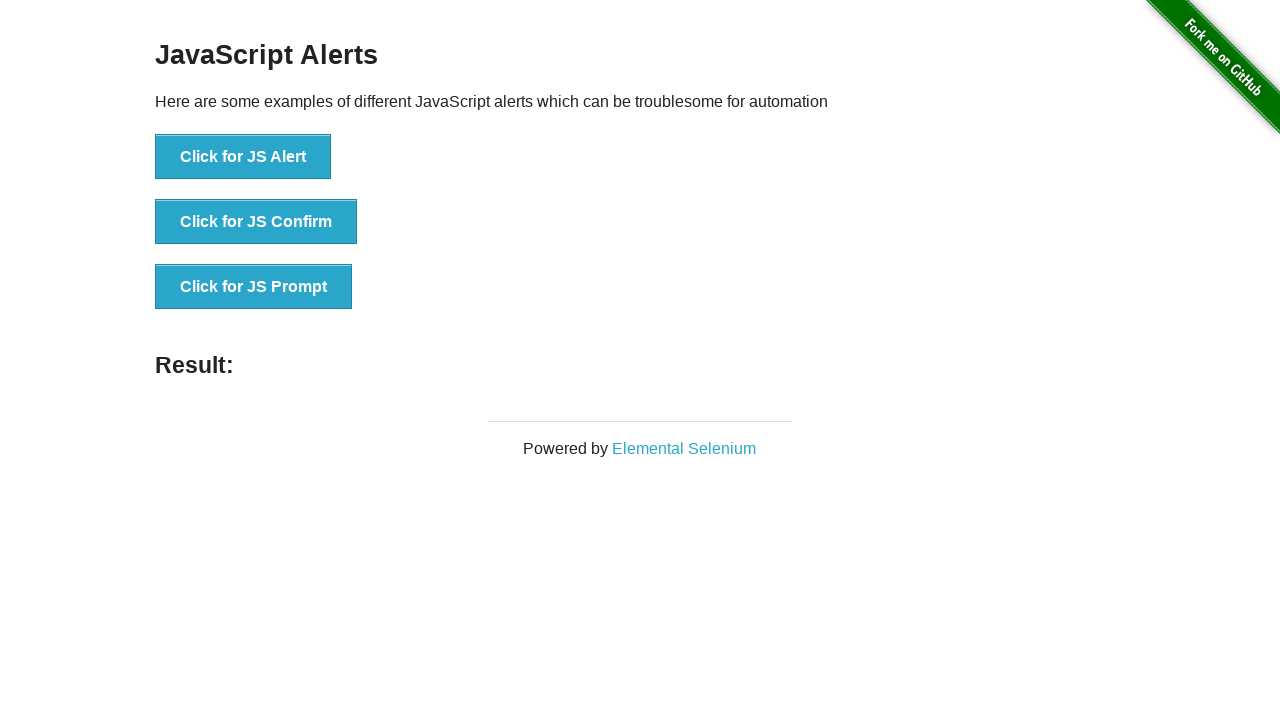

Set up dialog handler to accept alerts
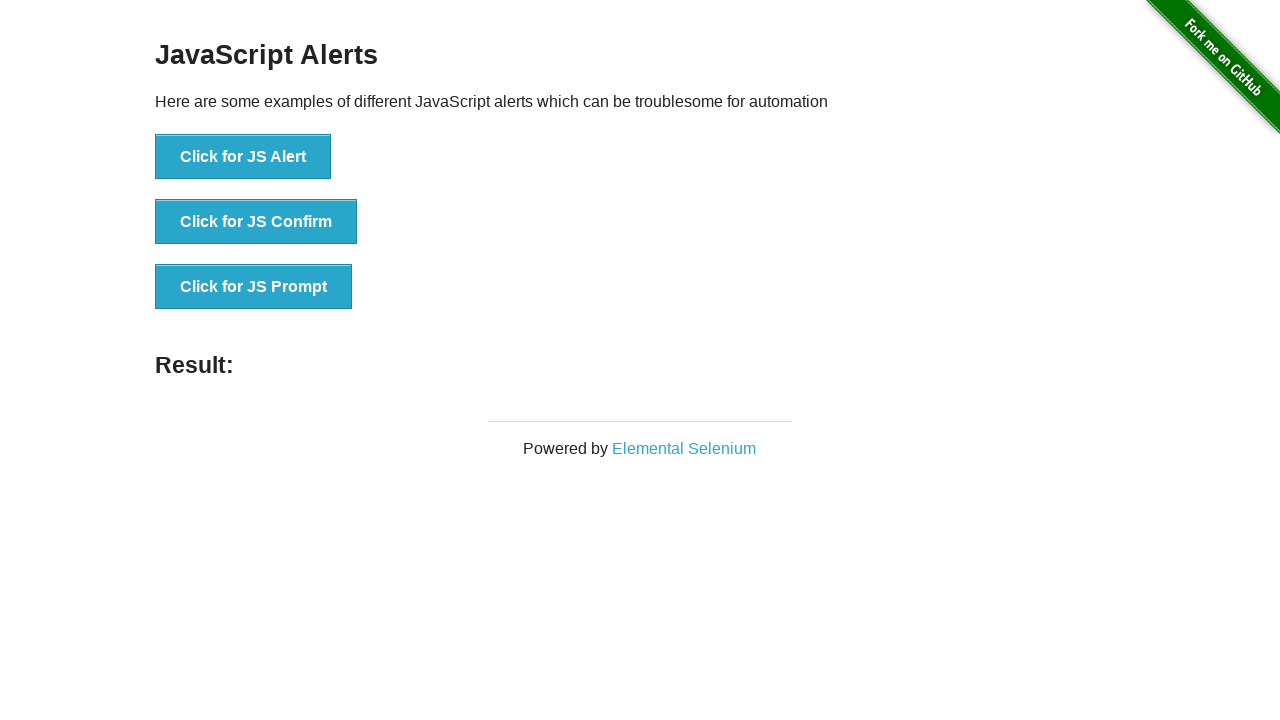

Clicked button to trigger JavaScript alert at (243, 157) on internal:text="Click for JS Alert"i
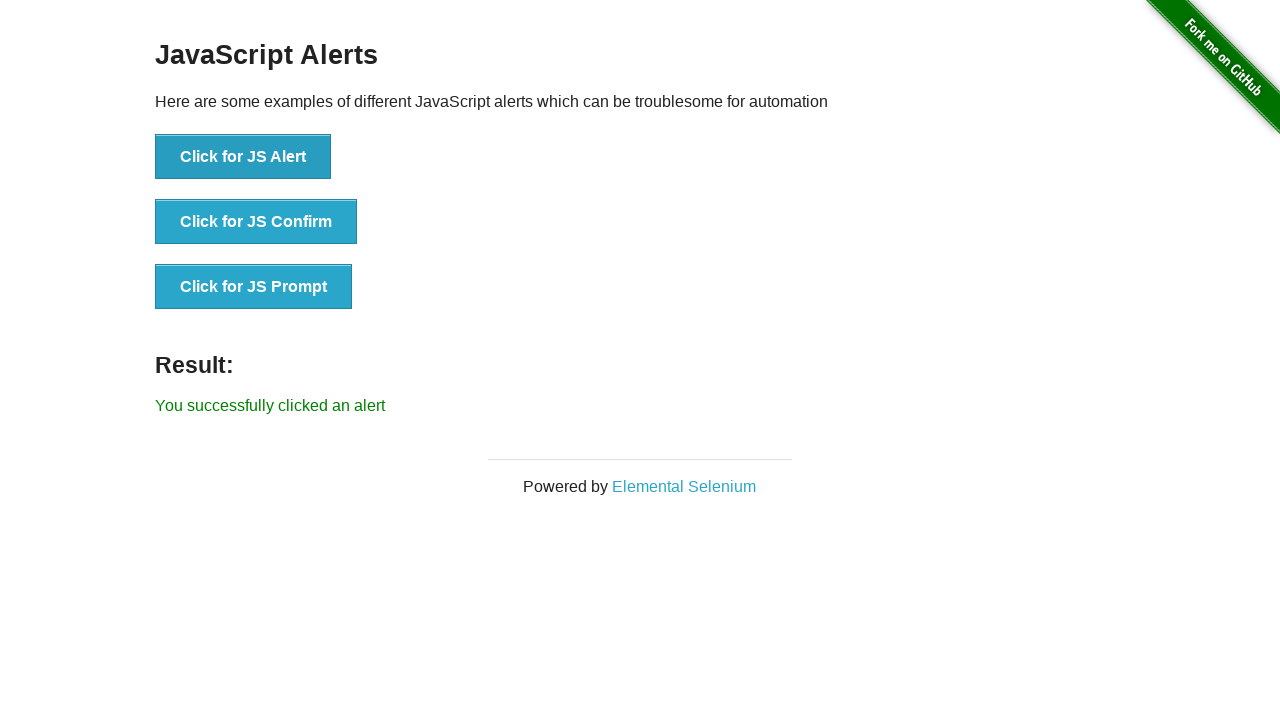

Result element loaded after accepting alert
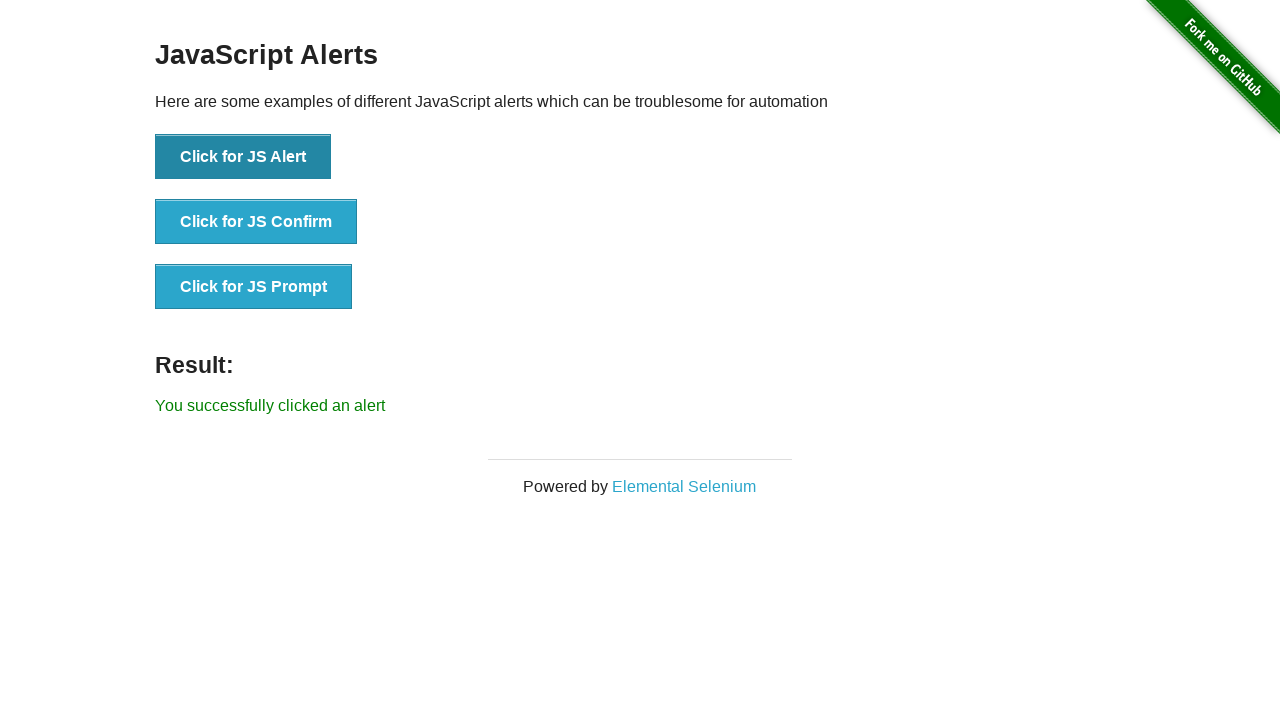

Verified result text: 'You successfully clicked an alert'
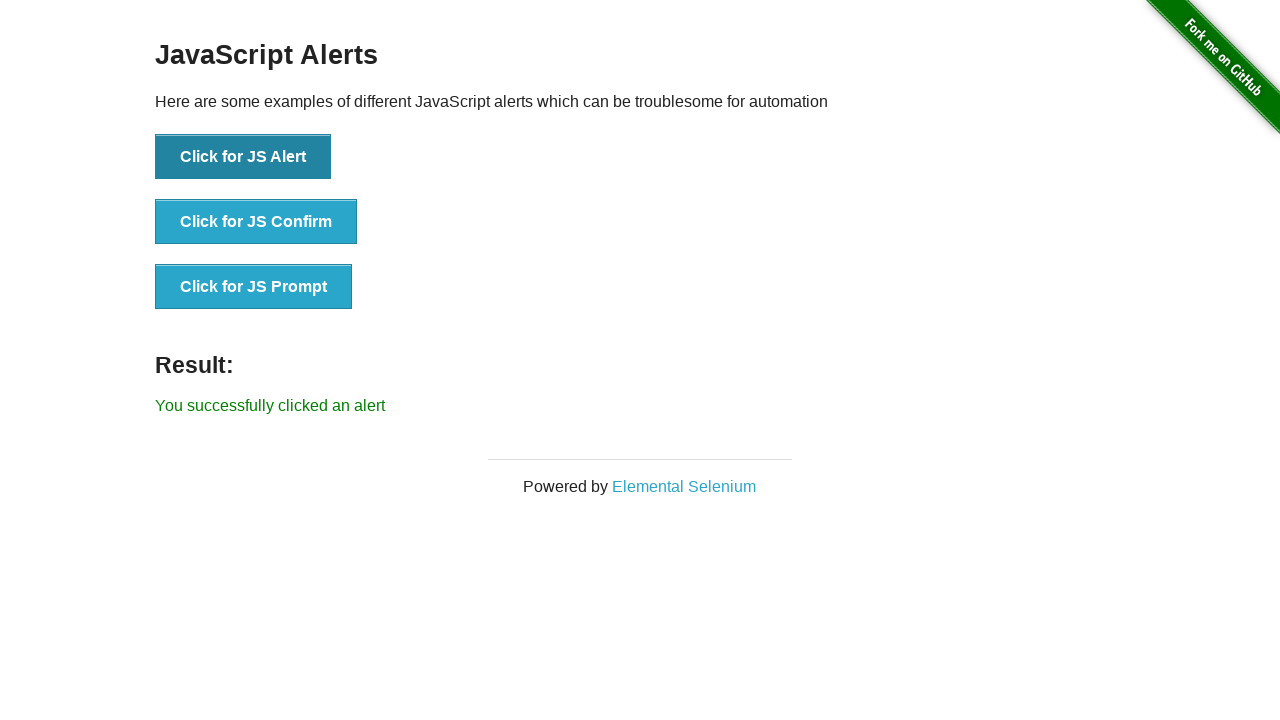

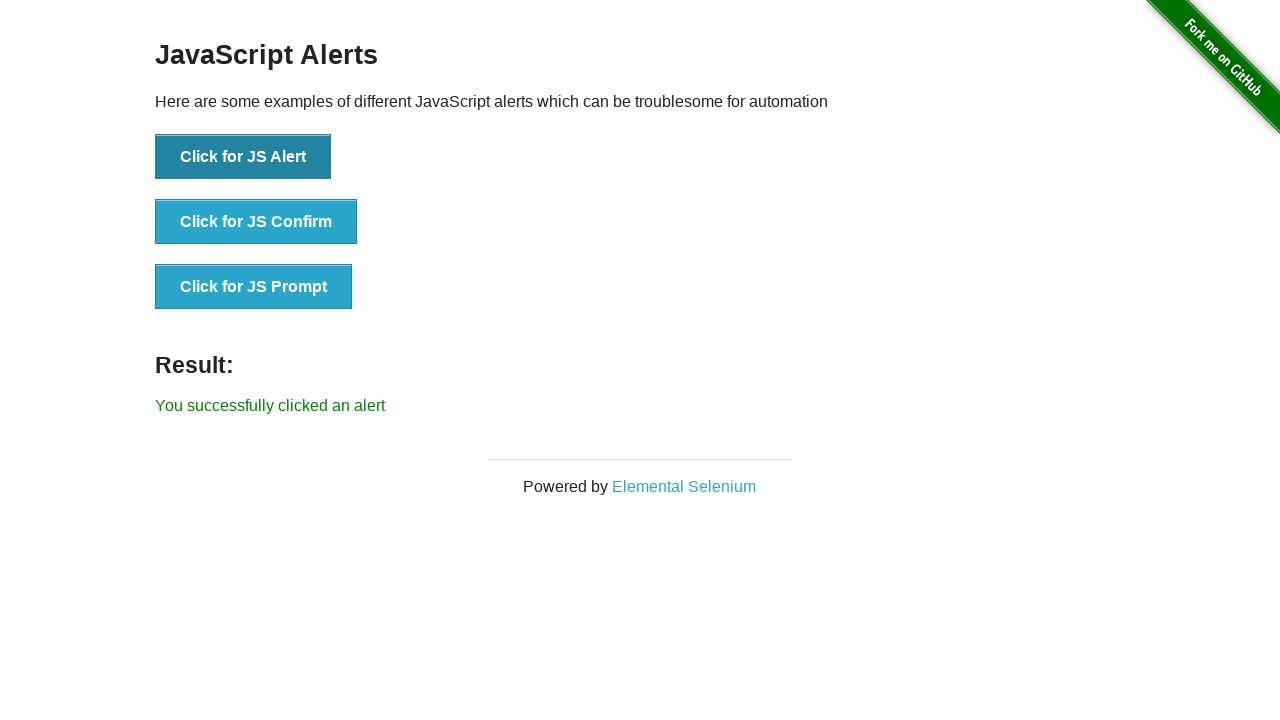